Demonstrates various Playwright locator strategies (ID, class, text, CSS, XPath) by filling form fields on a registration page including first name, last name, email, clicking a checkbox, and filling a search box.

Starting URL: https://naveenautomationlabs.com/opencart/index.php?route=account/register

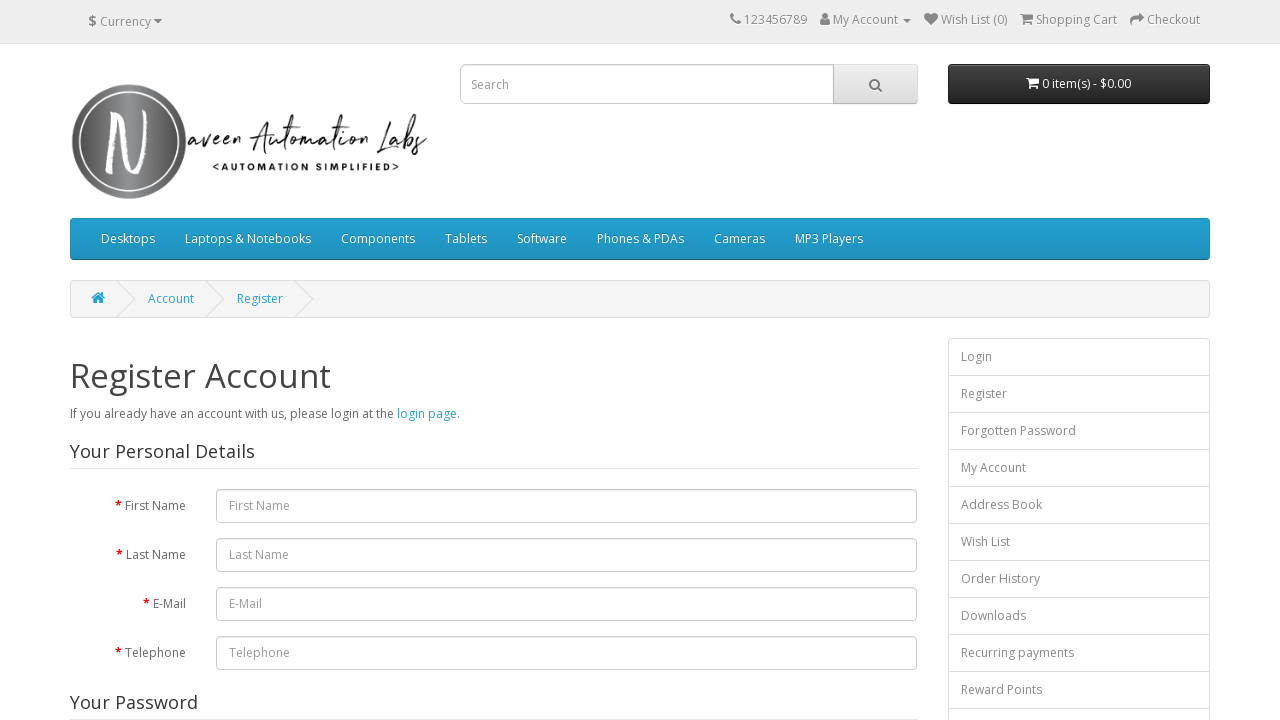

Filled first name field with 'Danny' using ID locator on #input-firstname
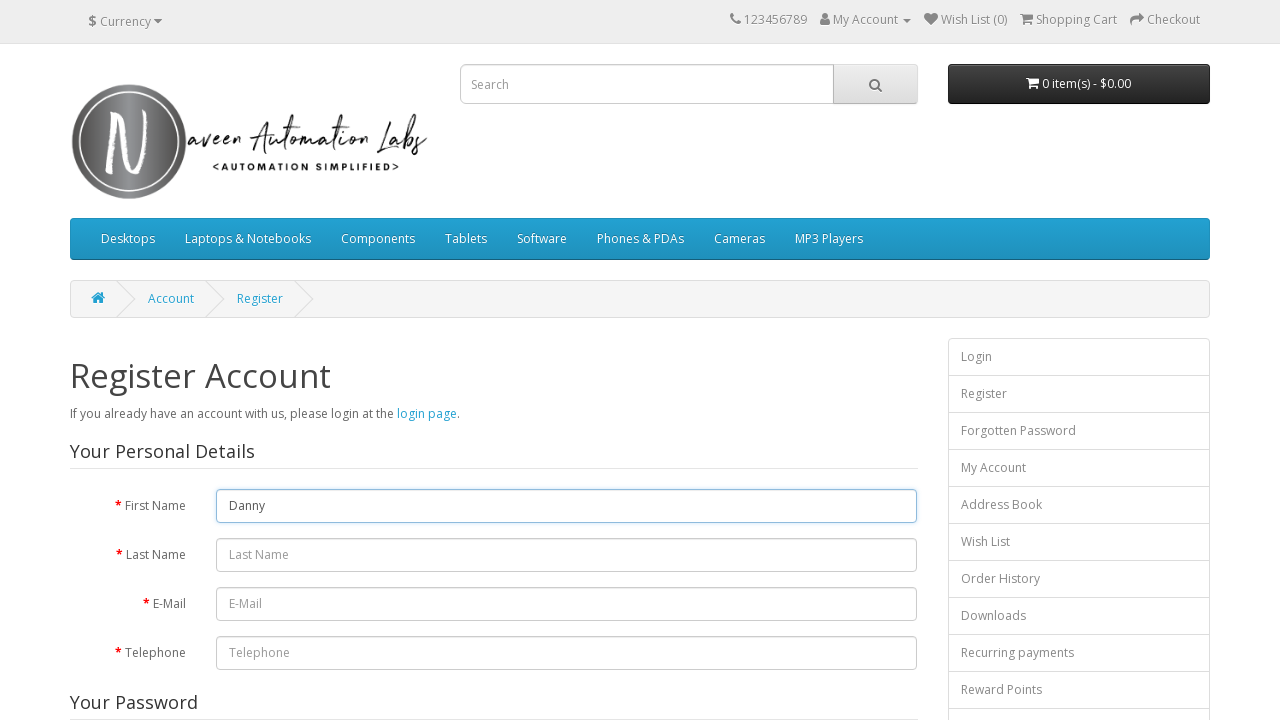

Cleared first name field on #input-firstname
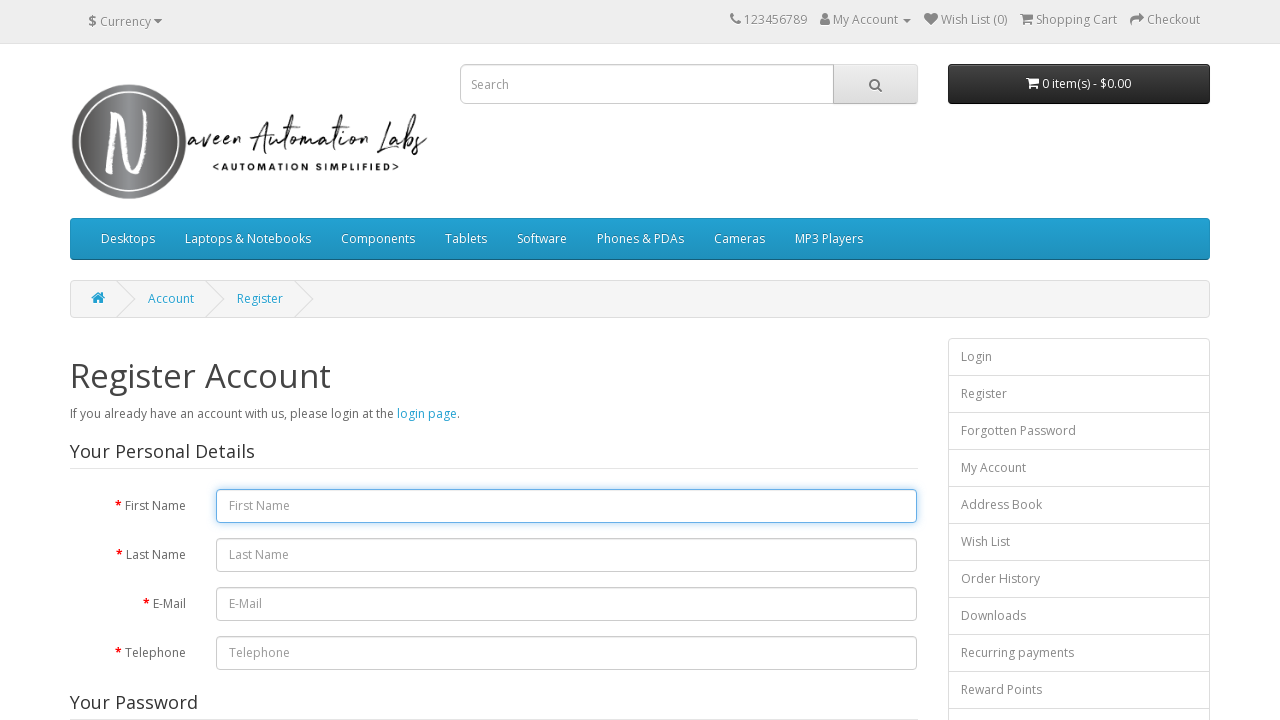

Filled first name field with 'Rambo' on #input-firstname
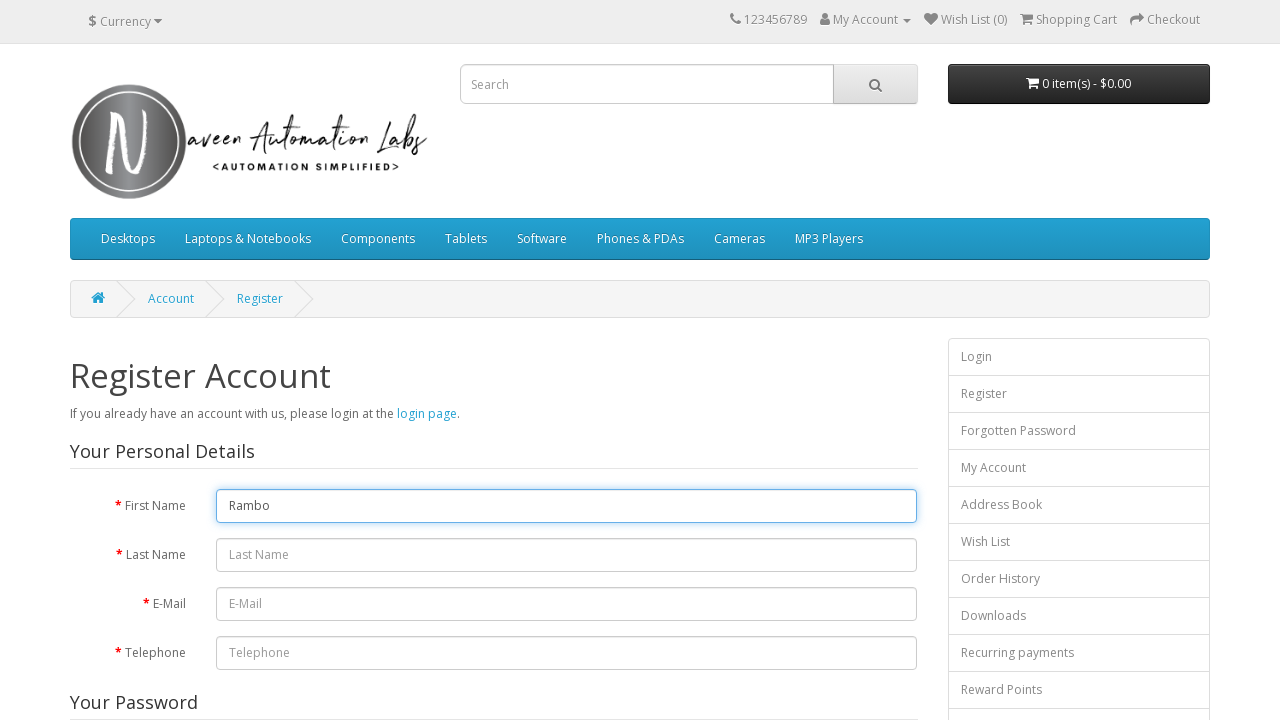

Verified logo visibility using class name locator
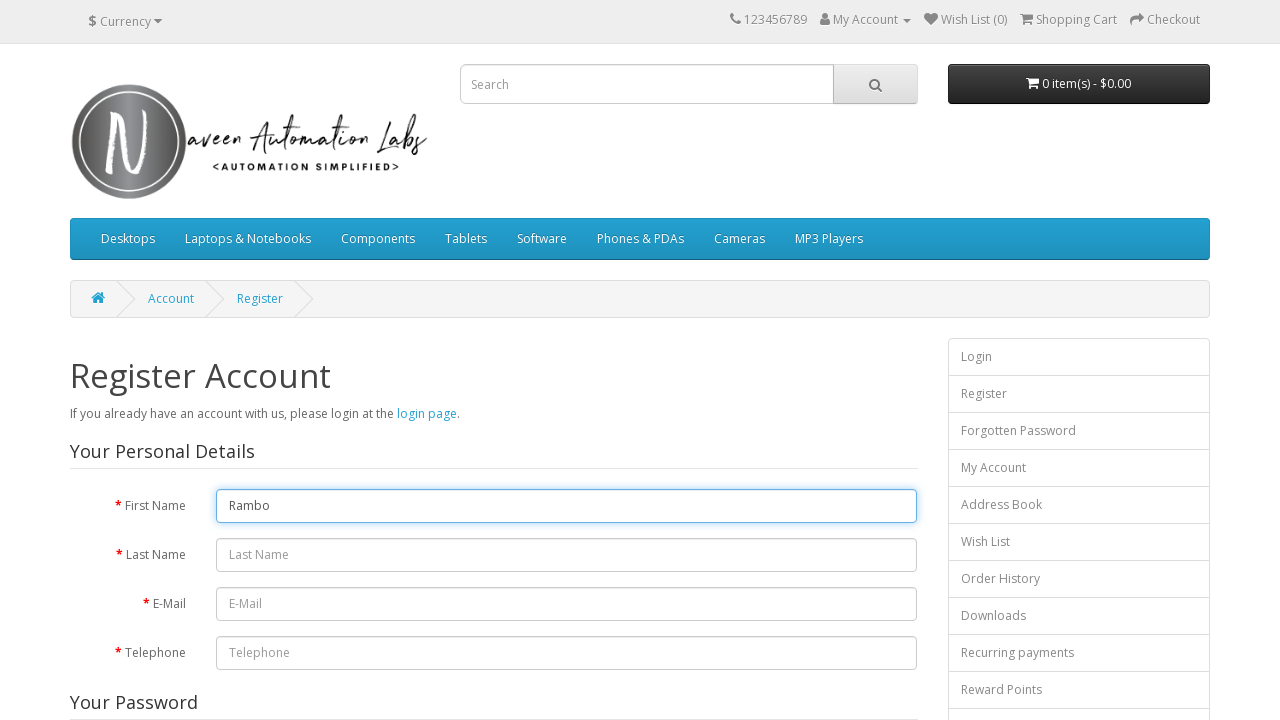

Retrieved register header text 'Register Account'
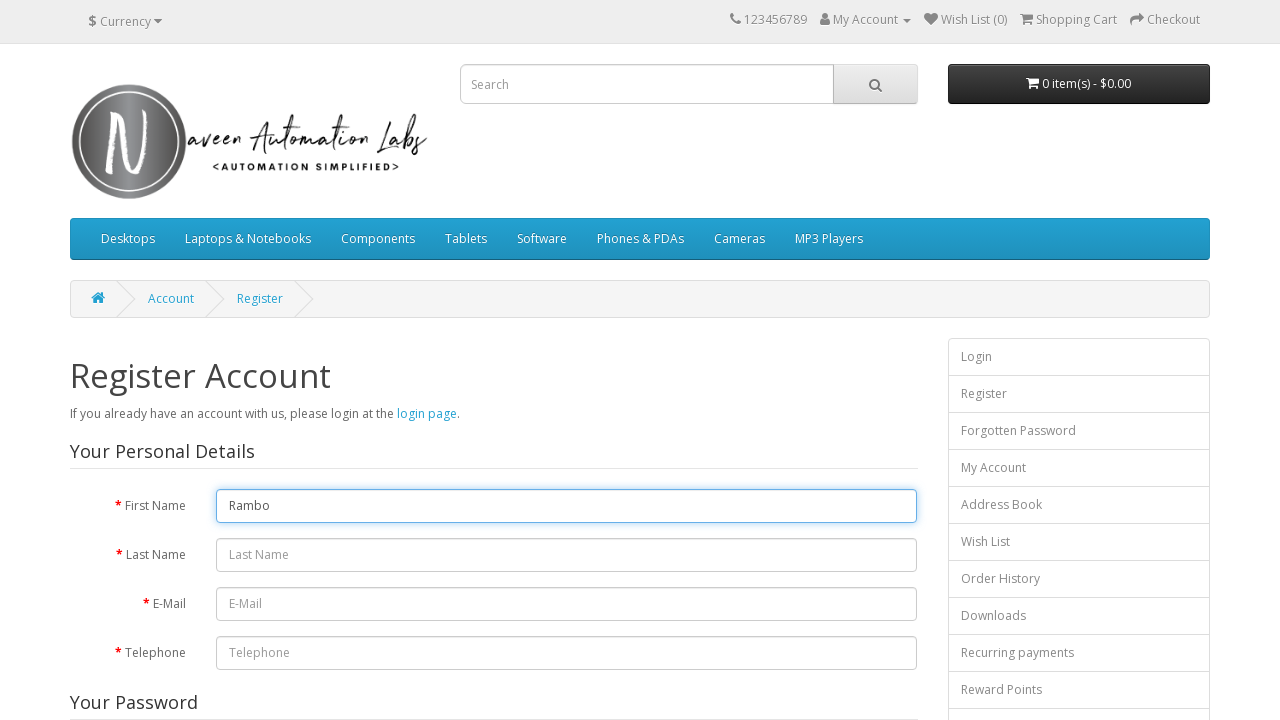

Filled email field with 'danny@yopmail.com' using CSS locator on input#input-email
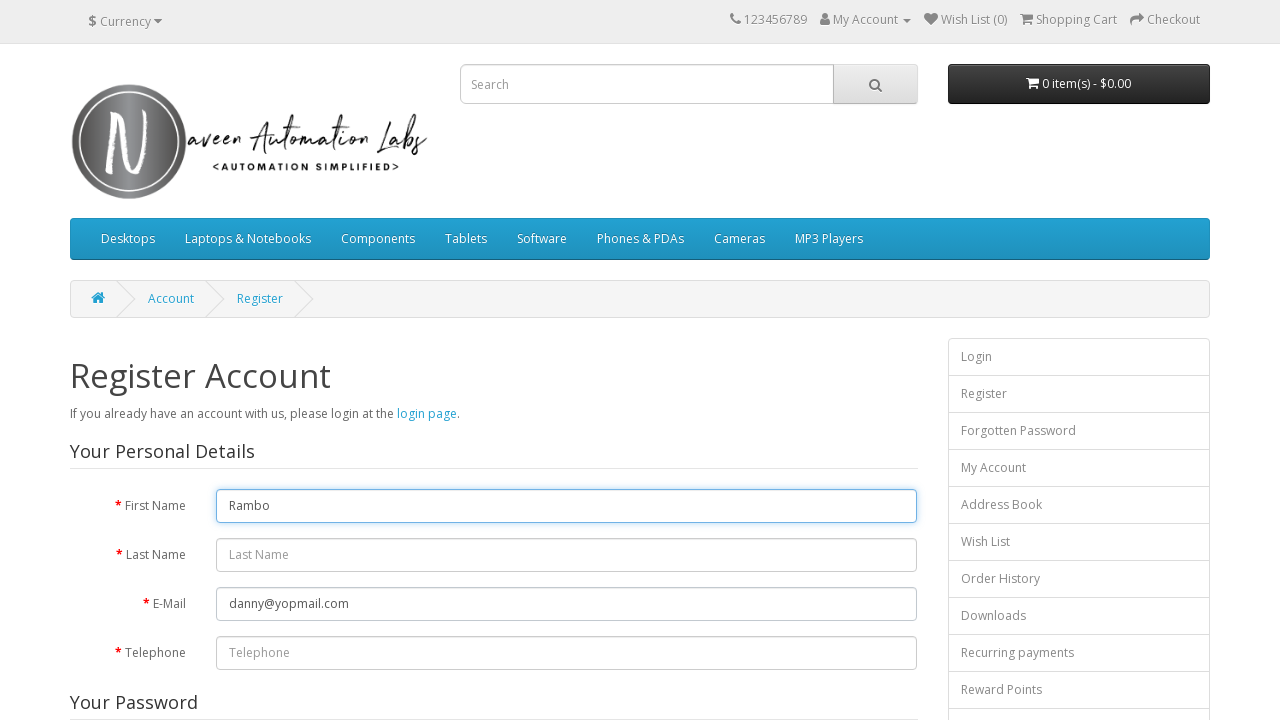

Filled last name field with 'Singh' using CSS attribute selector on input[name=lastname]
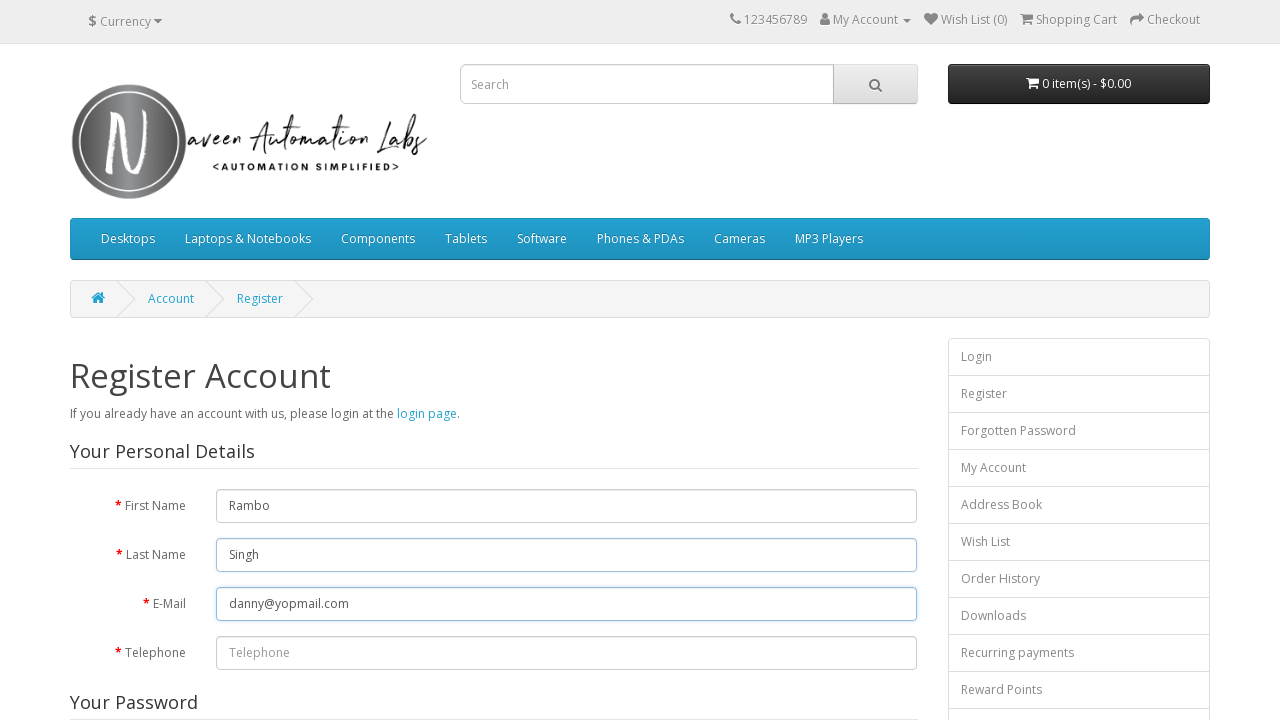

Clicked checkbox to agree to terms at (825, 424) on input[type=checkbox]
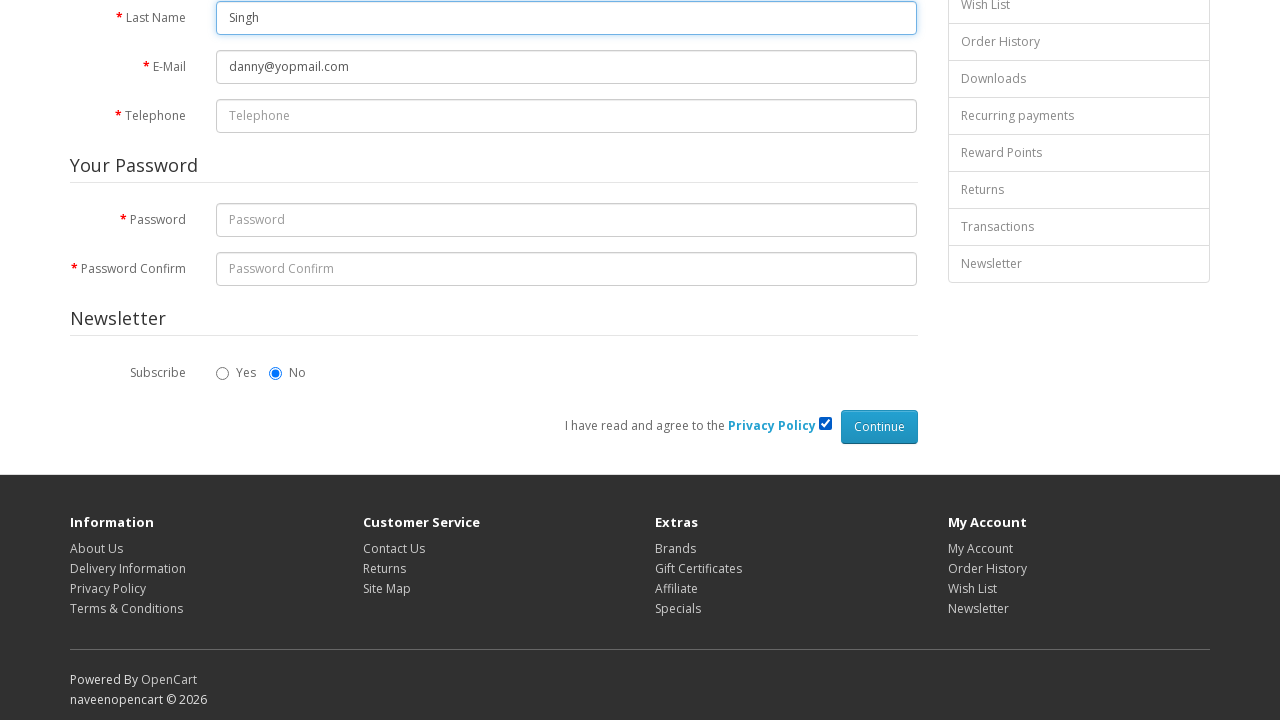

Filled search box with 'iPhone' using XPath locator on xpath=//input[@name='search' and @placeholder='Search']
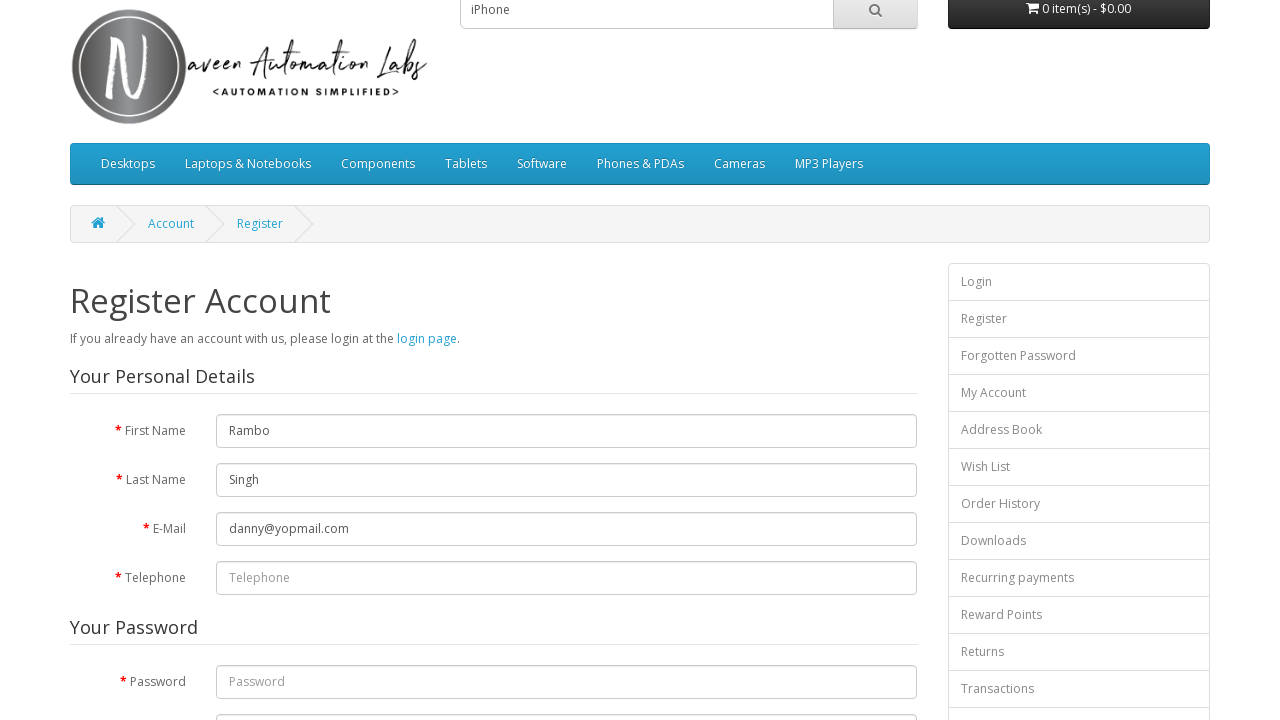

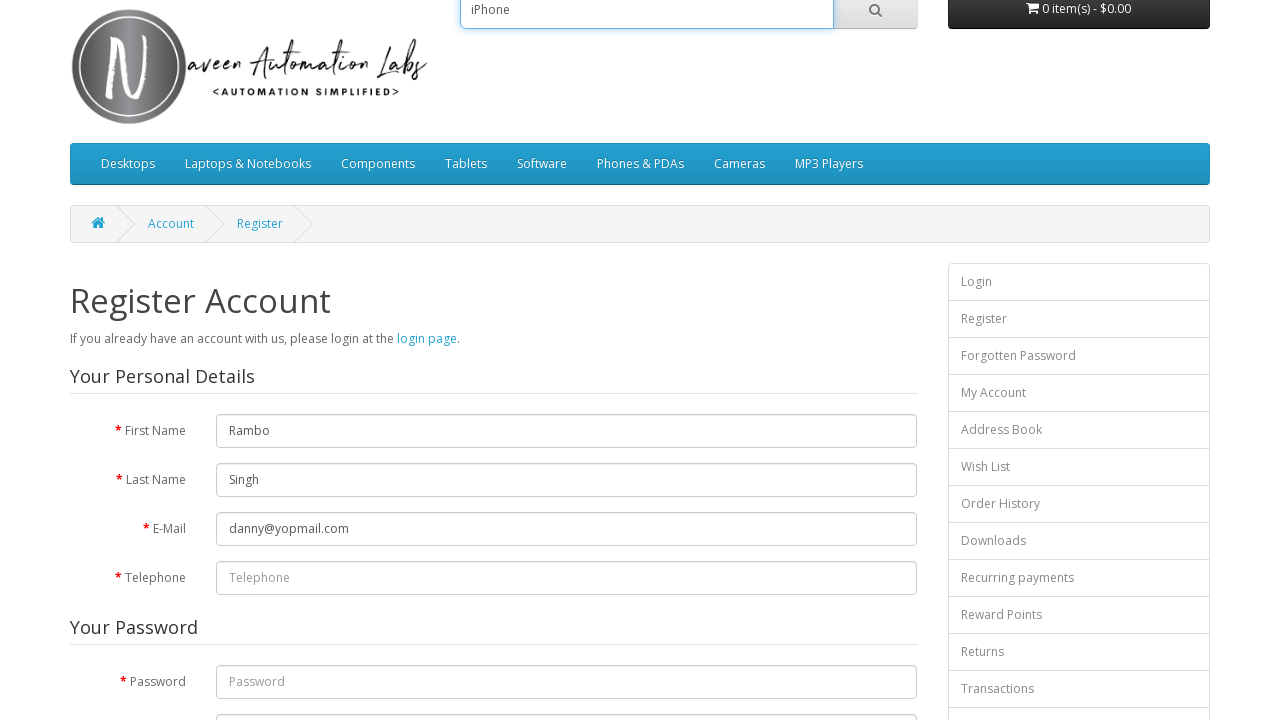